Tests checkbox functionality by toggling two checkboxes and verifying their states

Starting URL: http://the-internet.herokuapp.com/checkboxes

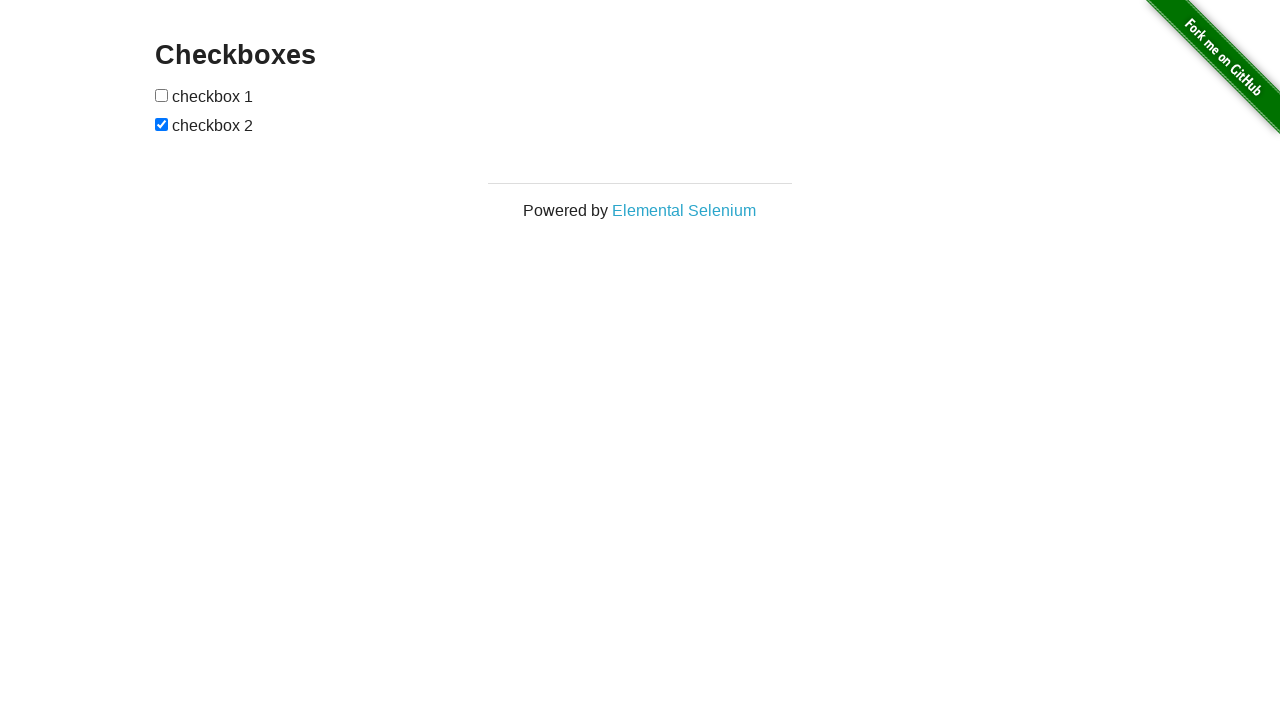

Located first checkbox element
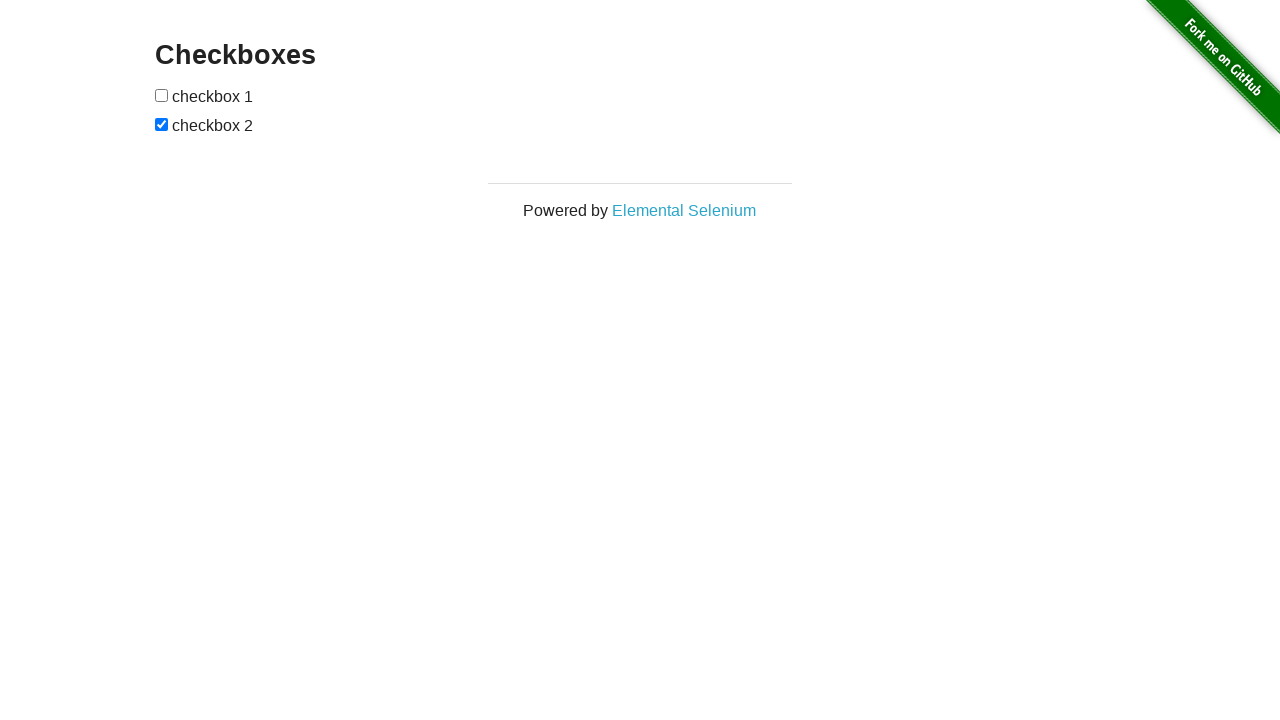

Verified first checkbox is unchecked initially
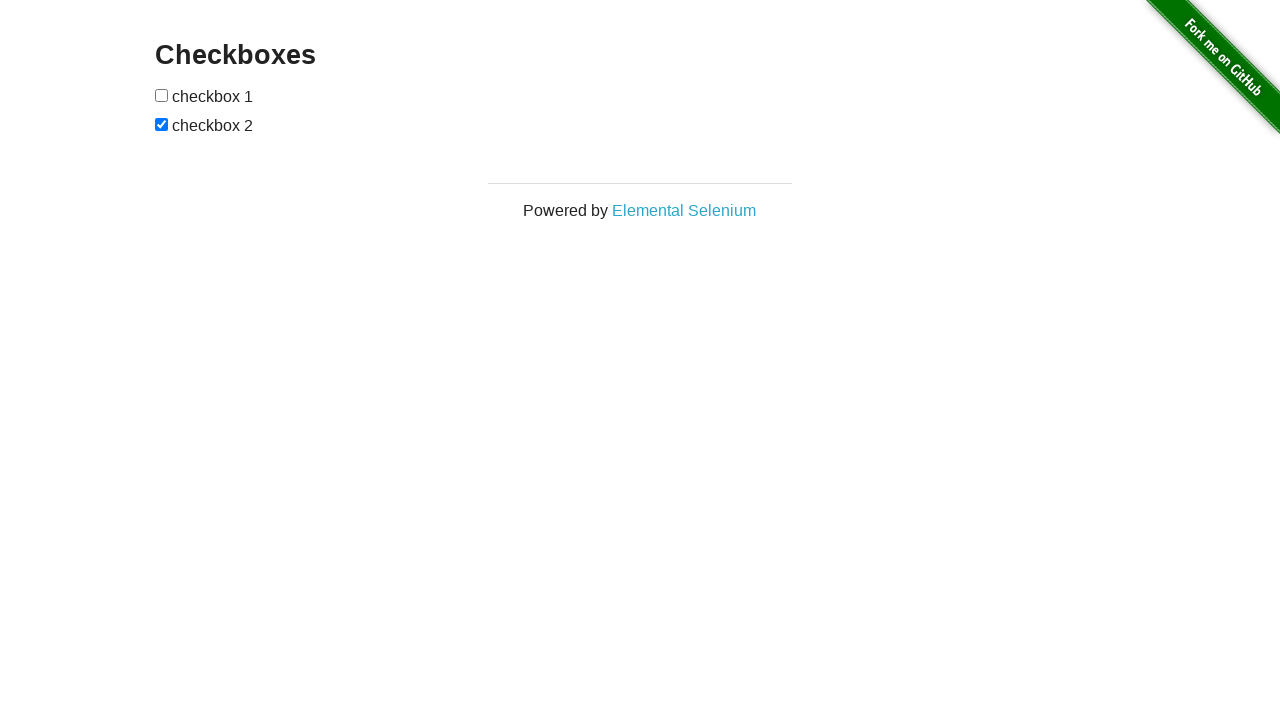

Clicked first checkbox to check it at (162, 95) on xpath=//*[@id="checkboxes"]/input[1]
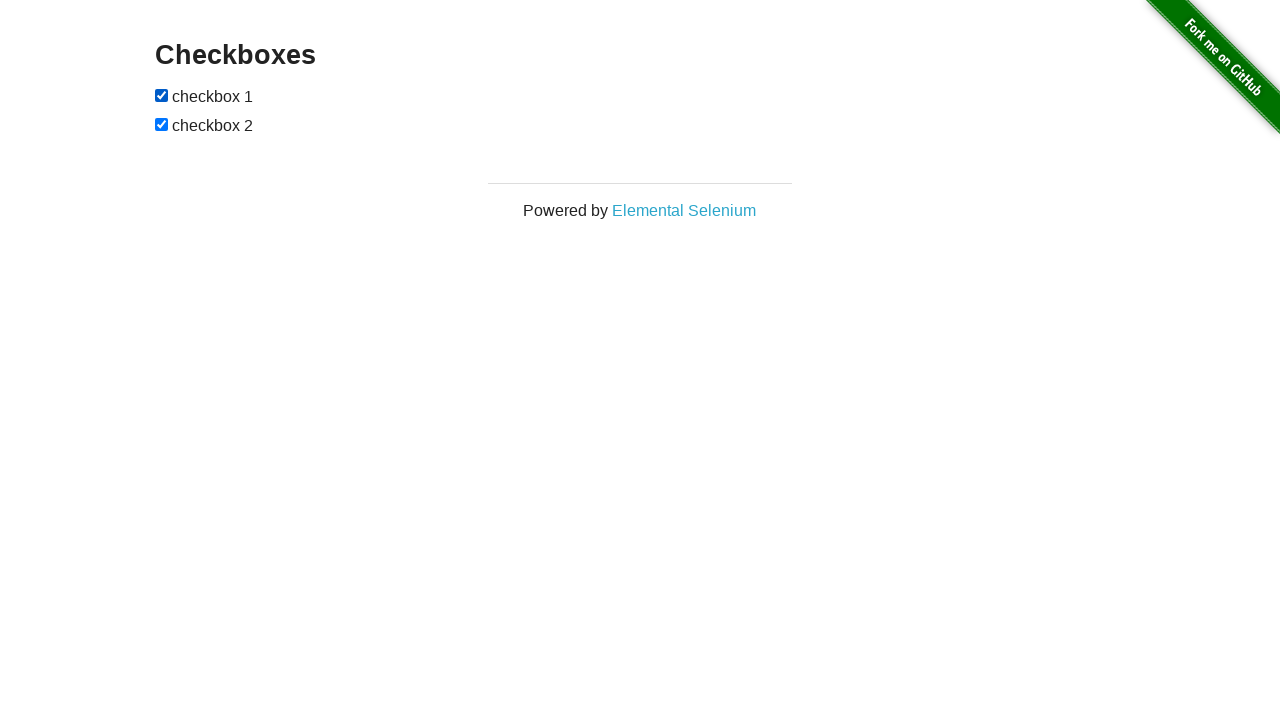

Verified first checkbox is now checked
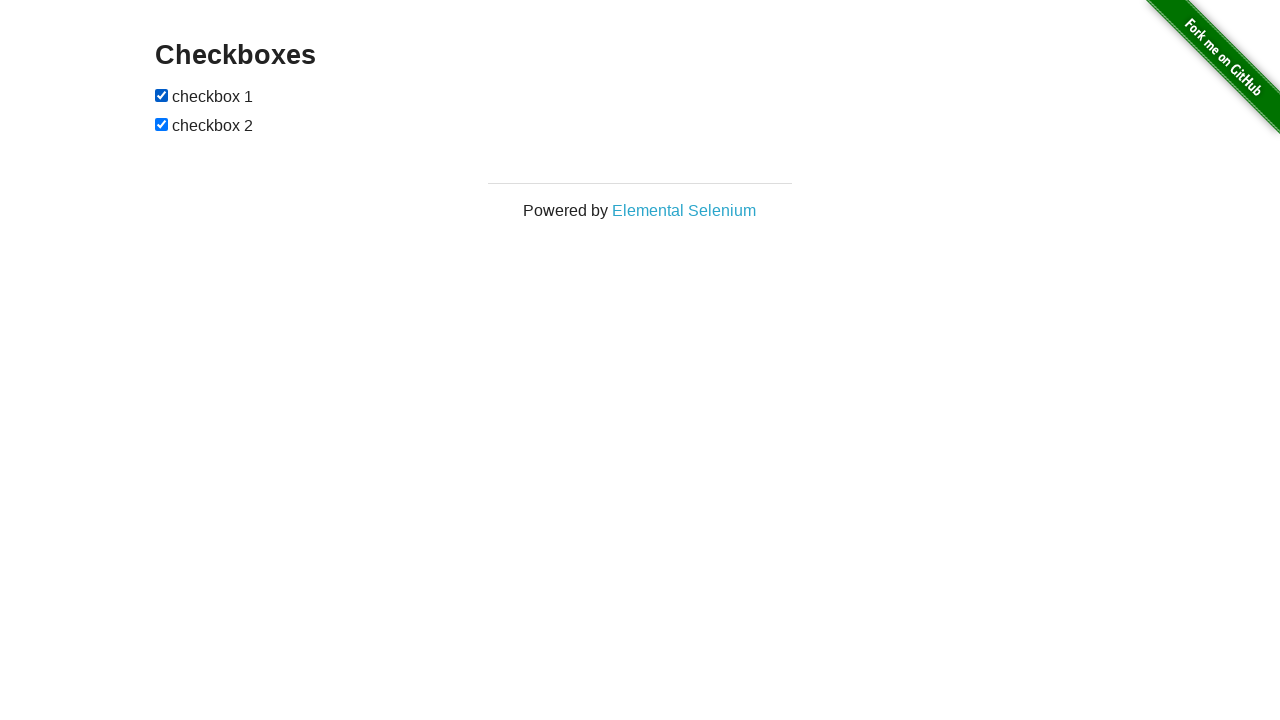

Located second checkbox element
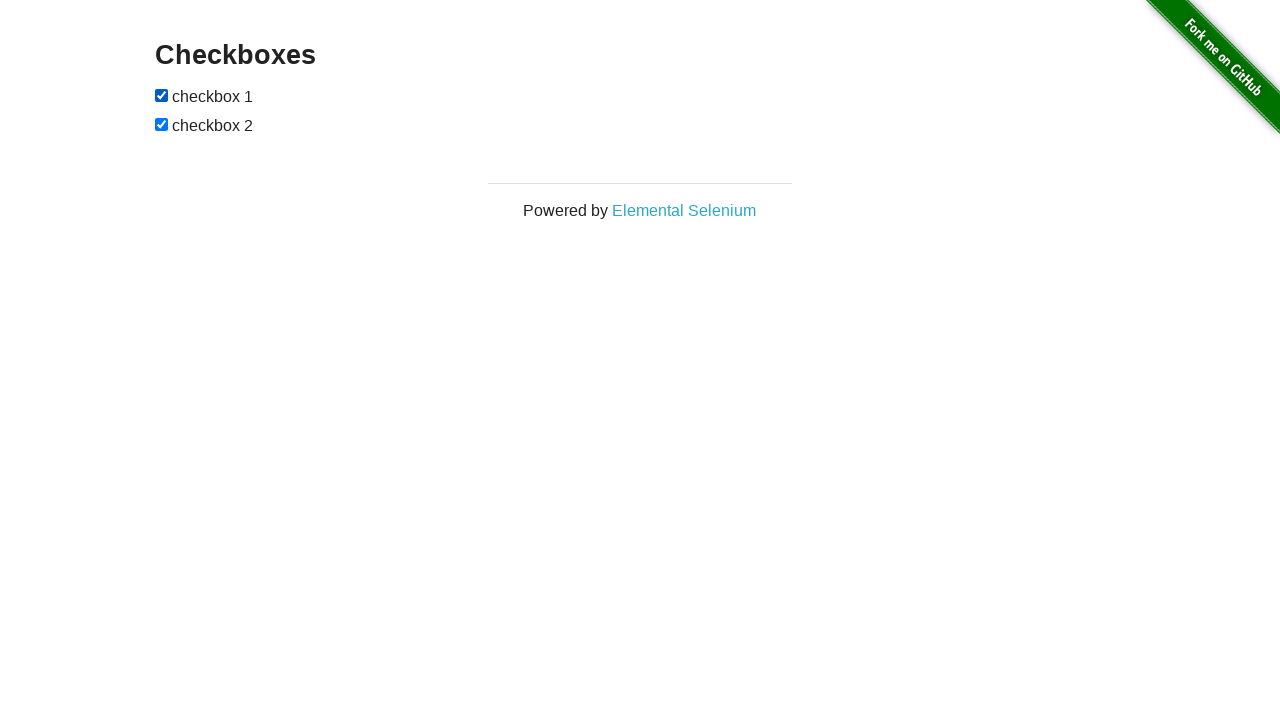

Verified second checkbox is checked initially
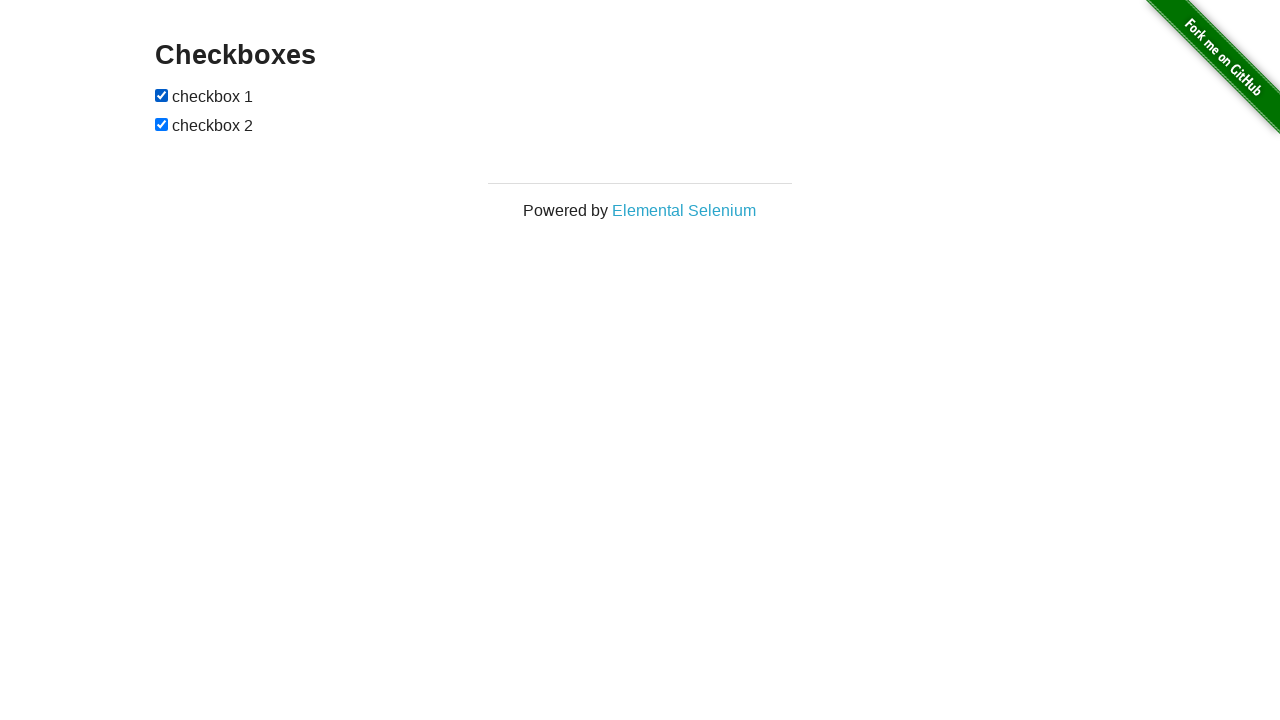

Clicked second checkbox to uncheck it at (162, 124) on xpath=//*[@id="checkboxes"]/input[2]
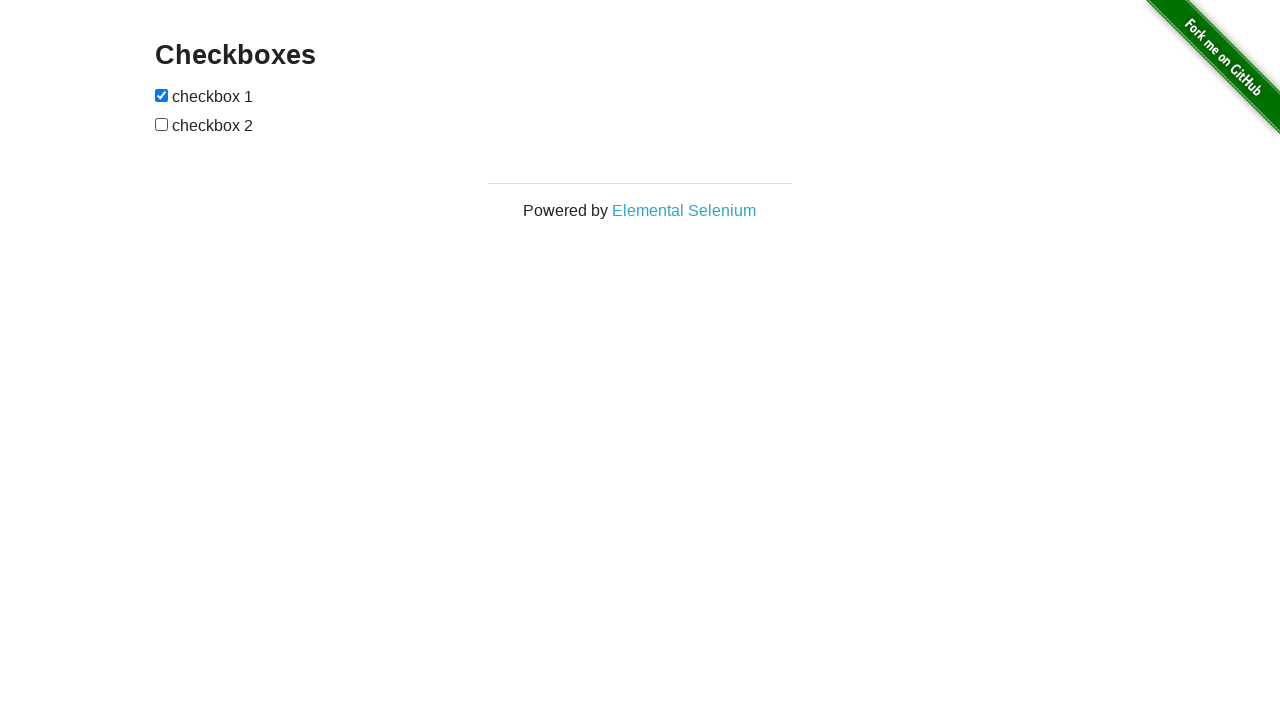

Verified second checkbox is now unchecked
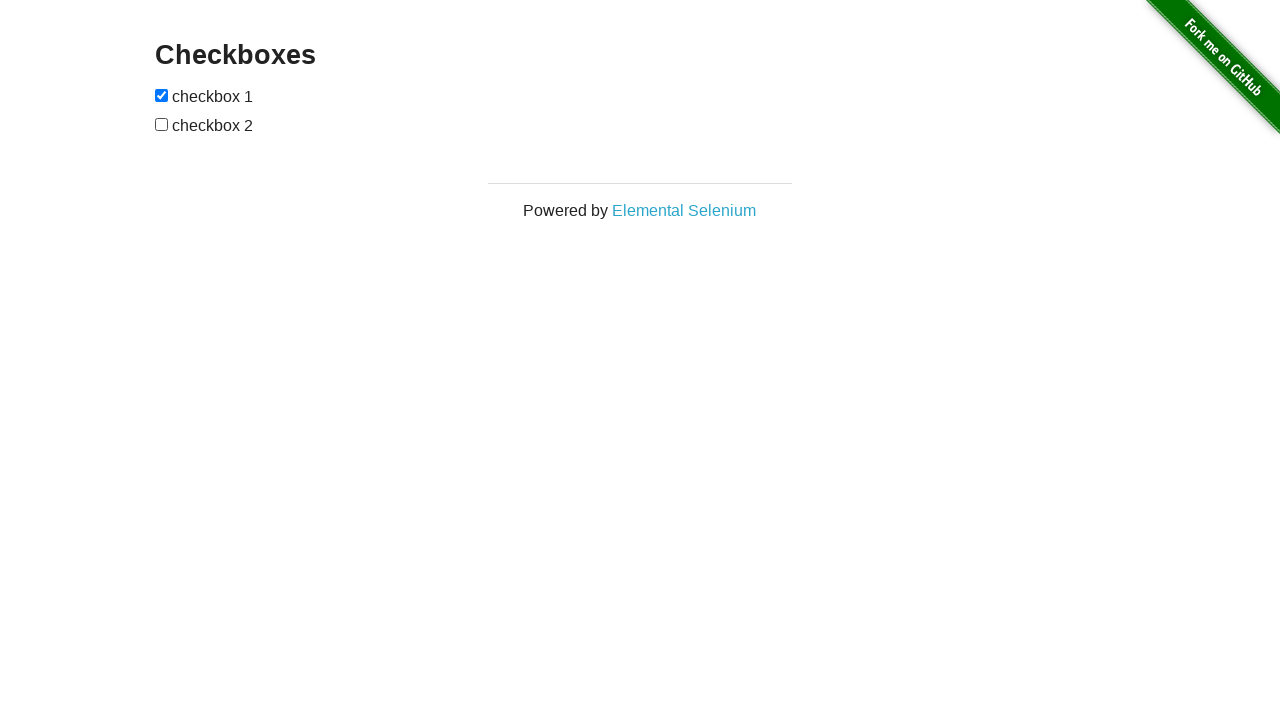

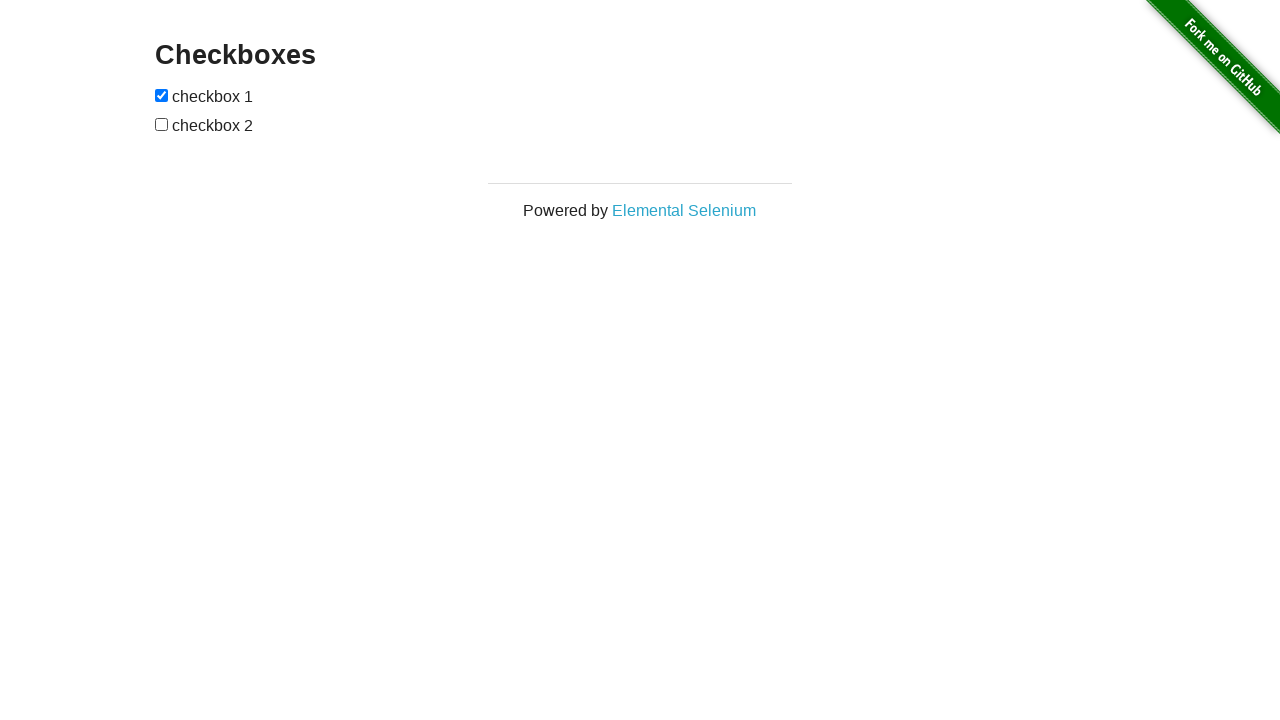